Posts a free classified ad on oclicker.com by filling in the ad title, description, contact person name, mobile number, and email address, then submitting the form.

Starting URL: https://www.oclicker.com/post-classified-ads/?ad_type=free&cat=116

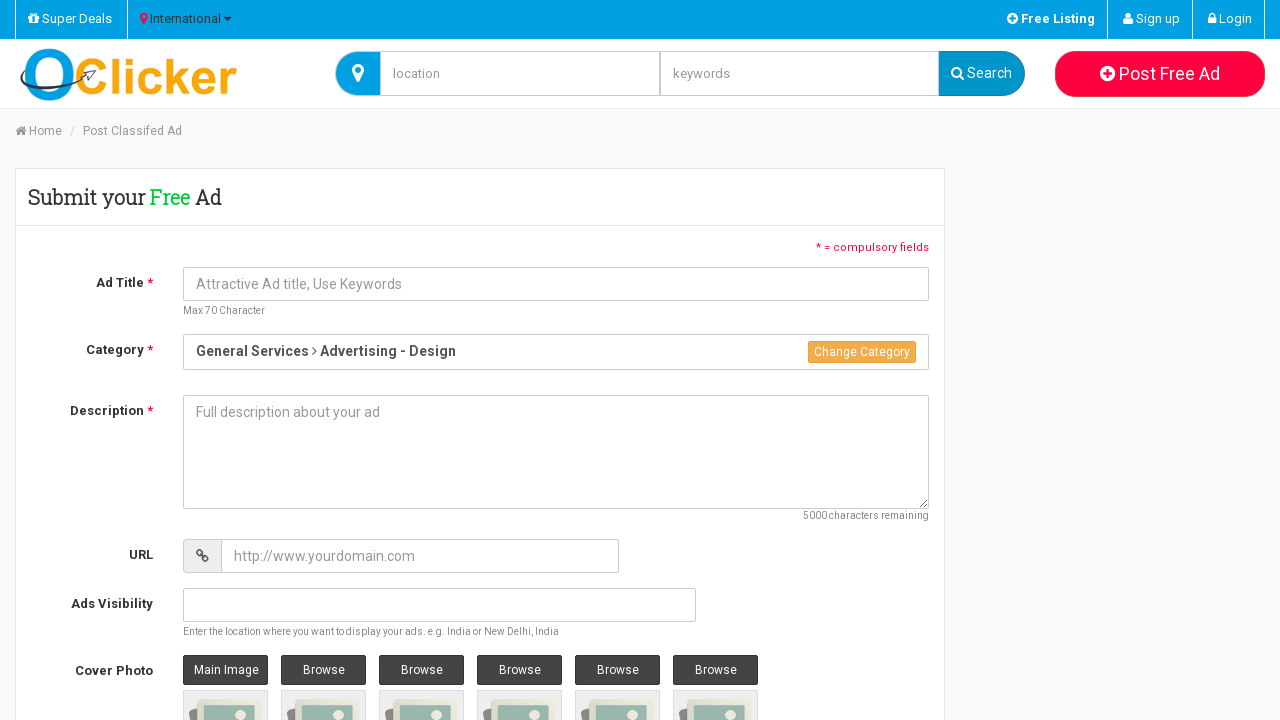

Filled ad title field with 'Quality Electronics for Sale - Great Deals' on input[name="ad[ad_title]"]
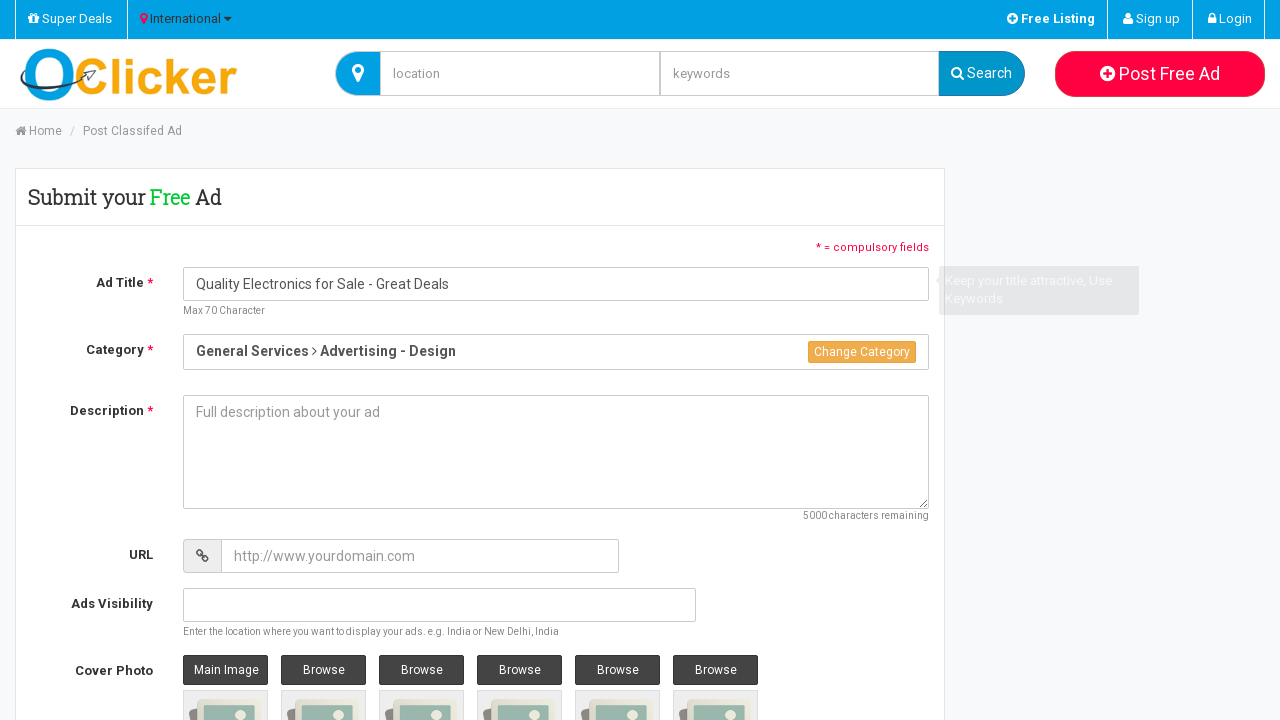

Filled ad description field with product details on textarea[name="ad[description]"]
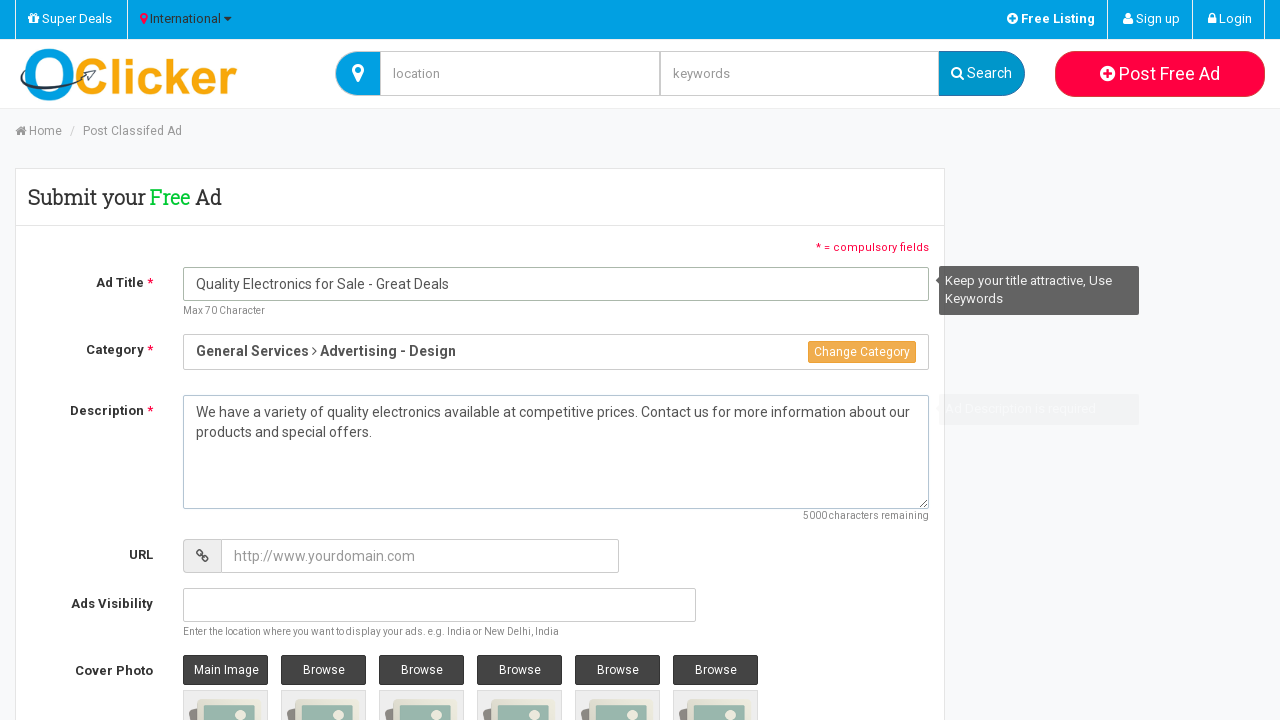

Filled contact person name field with 'Michael Johnson' on input[name="ad[contact_person]"]
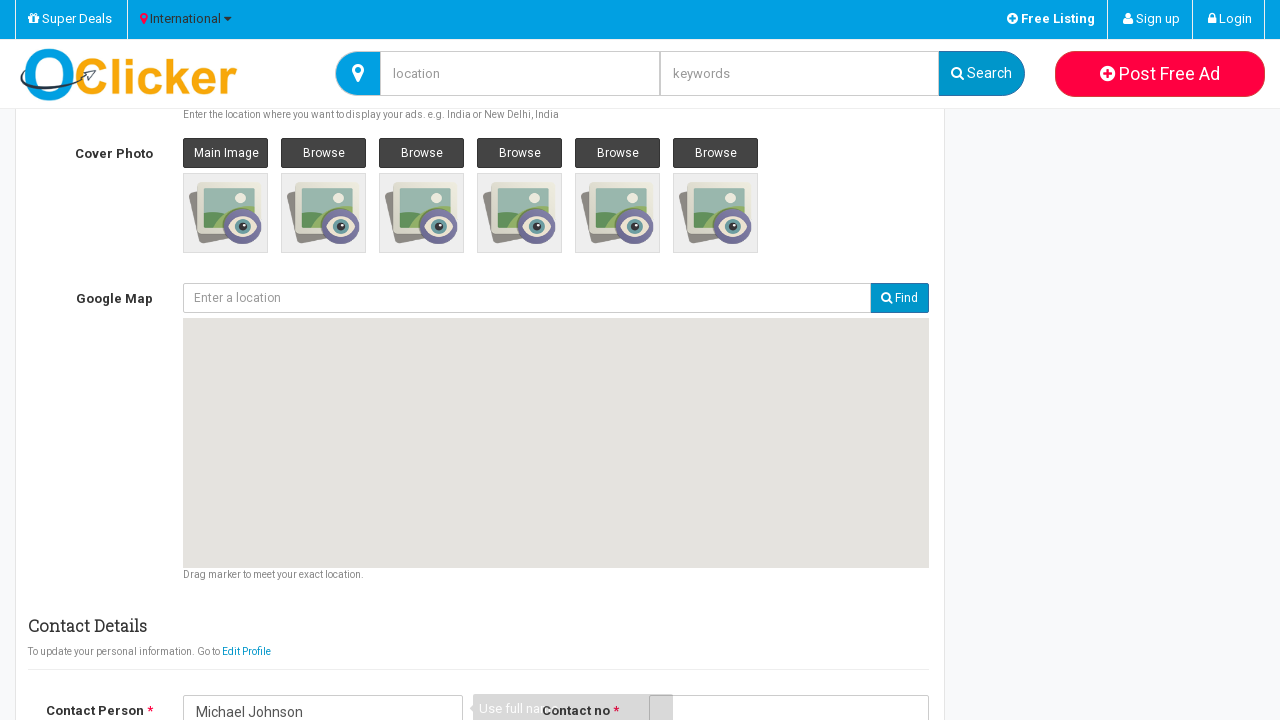

Filled mobile number field with '9876543210' on input[name="ad[mobile_no]"]
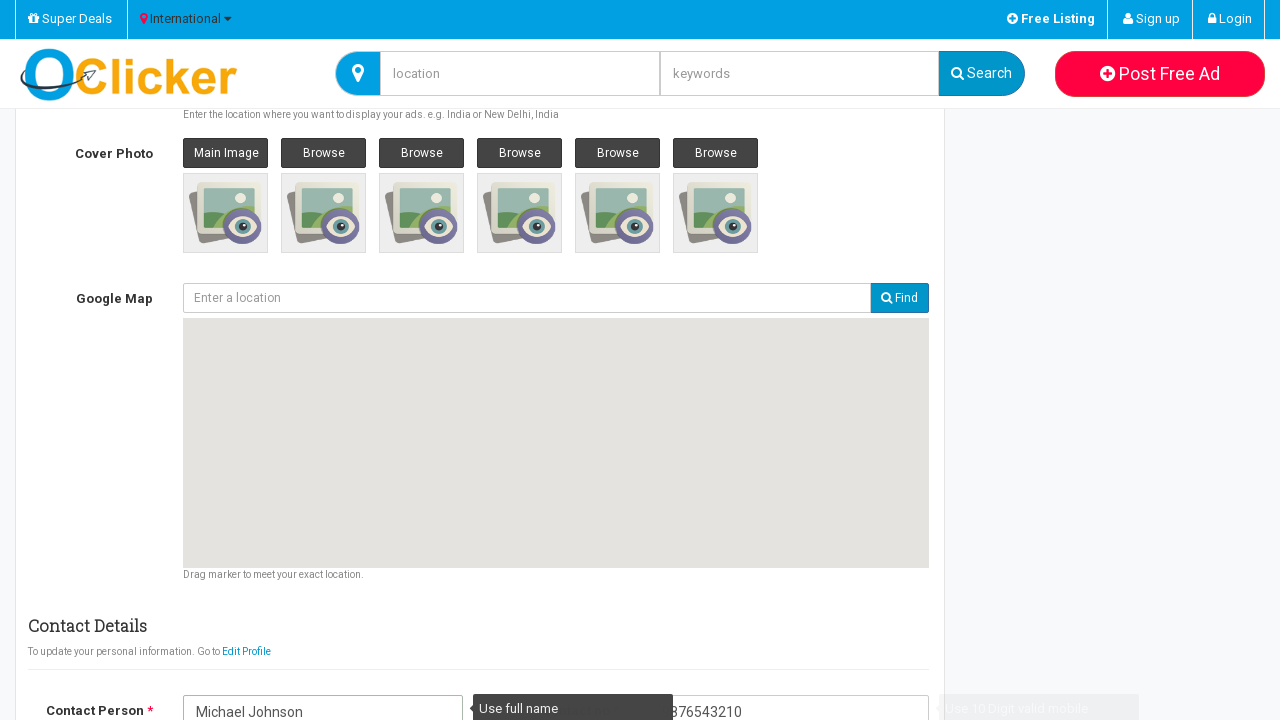

Filled email address field with 'michael.johnson@example.com' on input[name="ad[email_id]"]
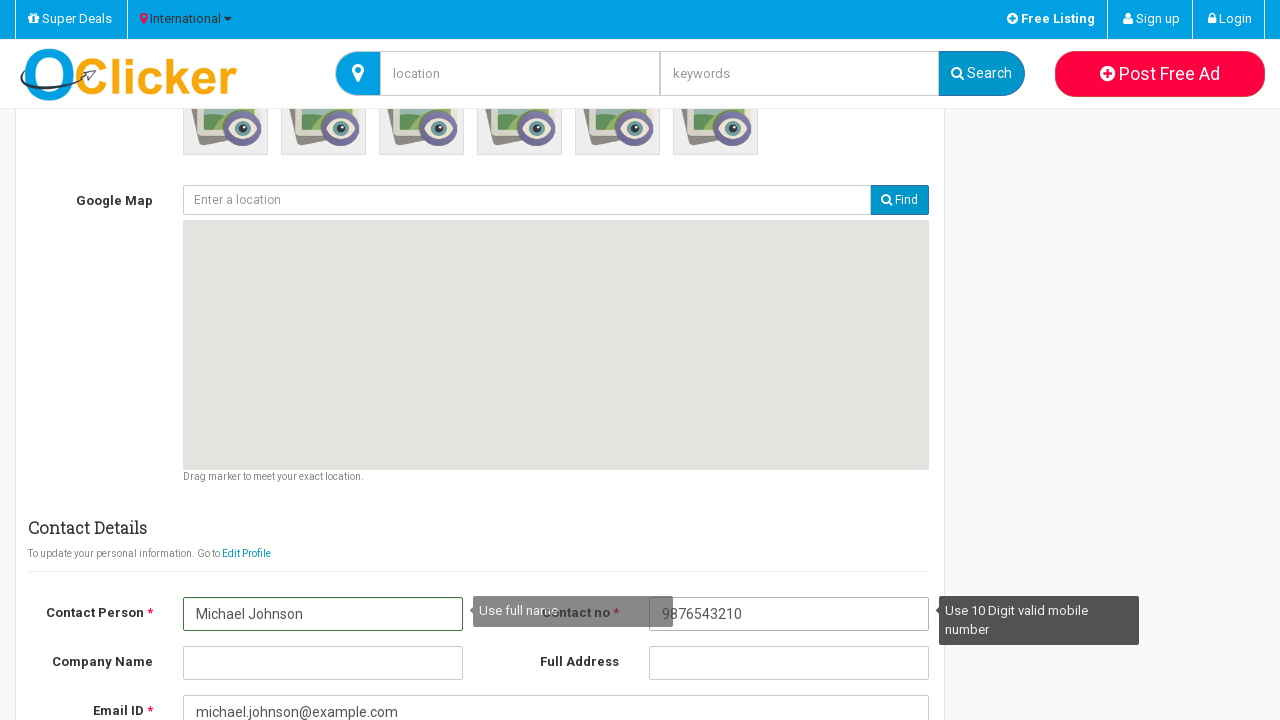

Submit button is visible and ready to click
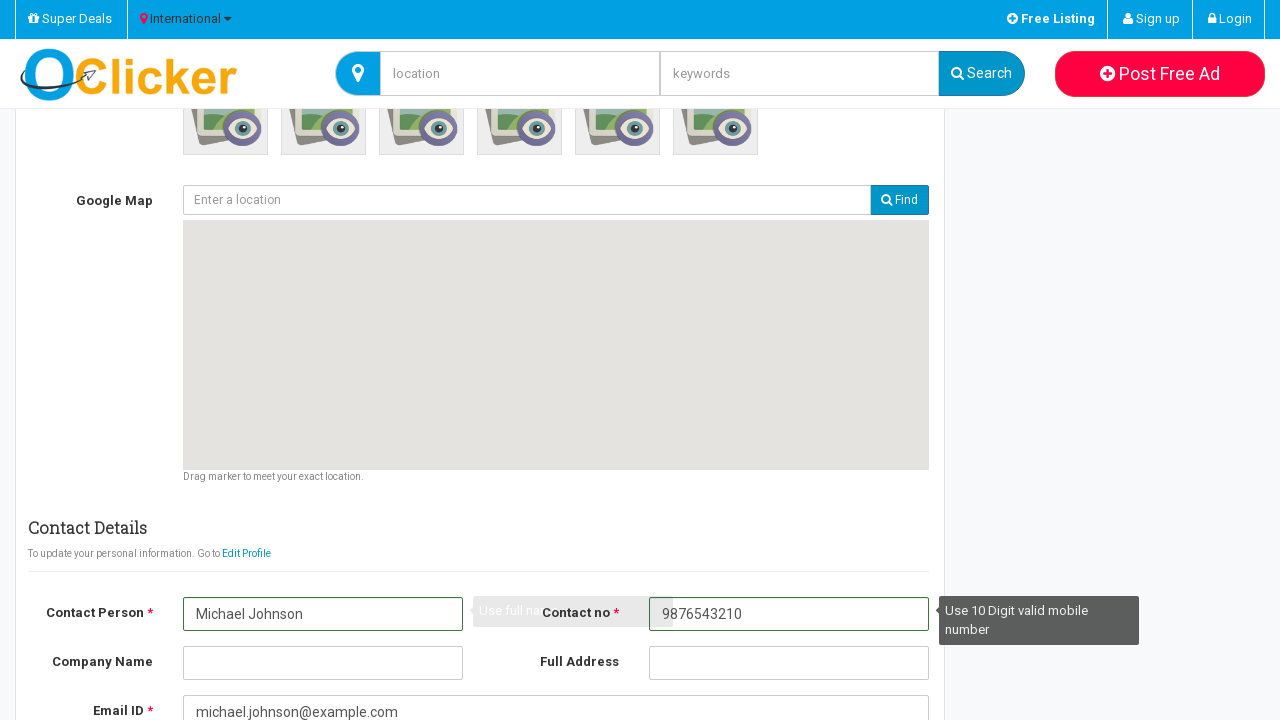

Clicked submit button to post the classified ad at (242, 360) on input[type="submit"][name="submit"]
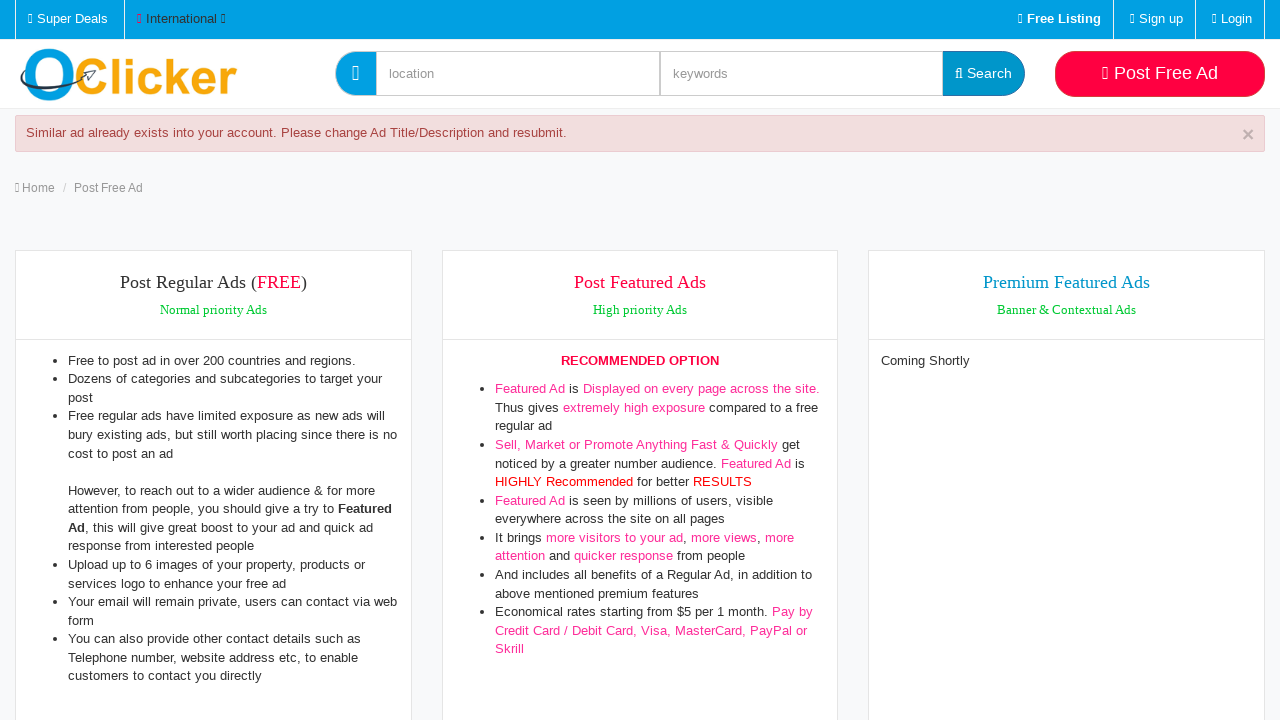

Page loaded after form submission (domcontentloaded state)
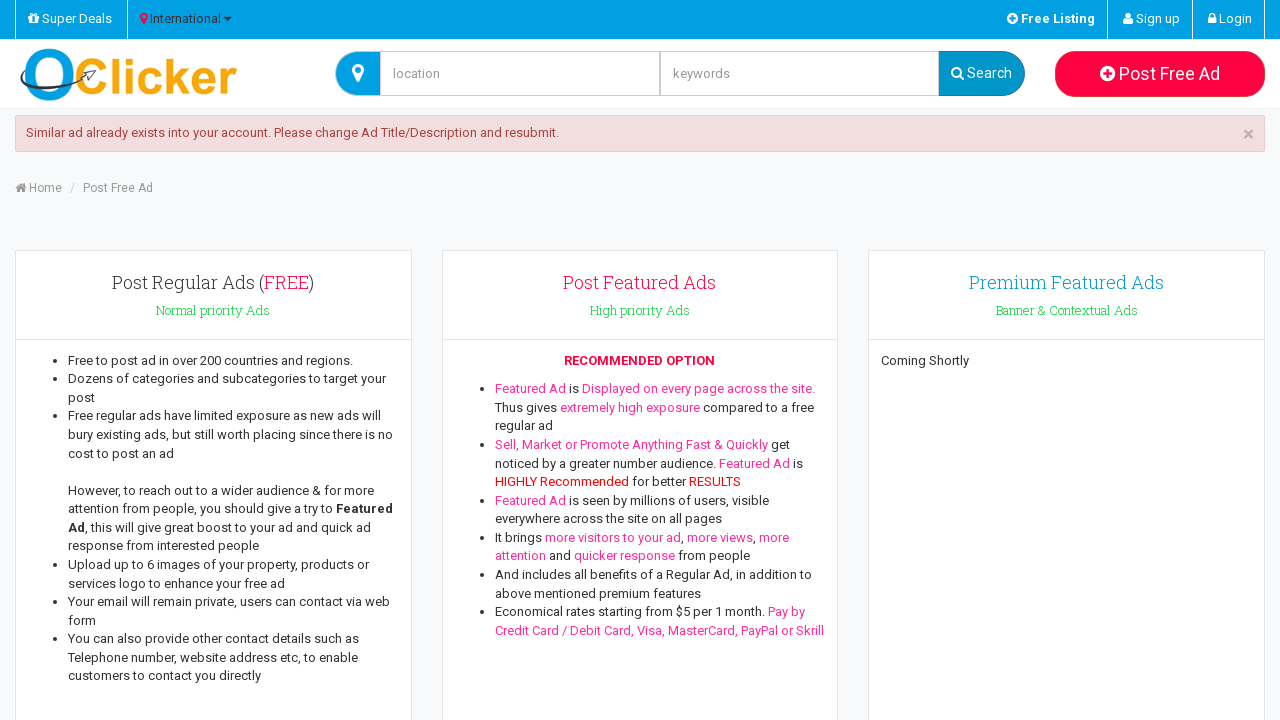

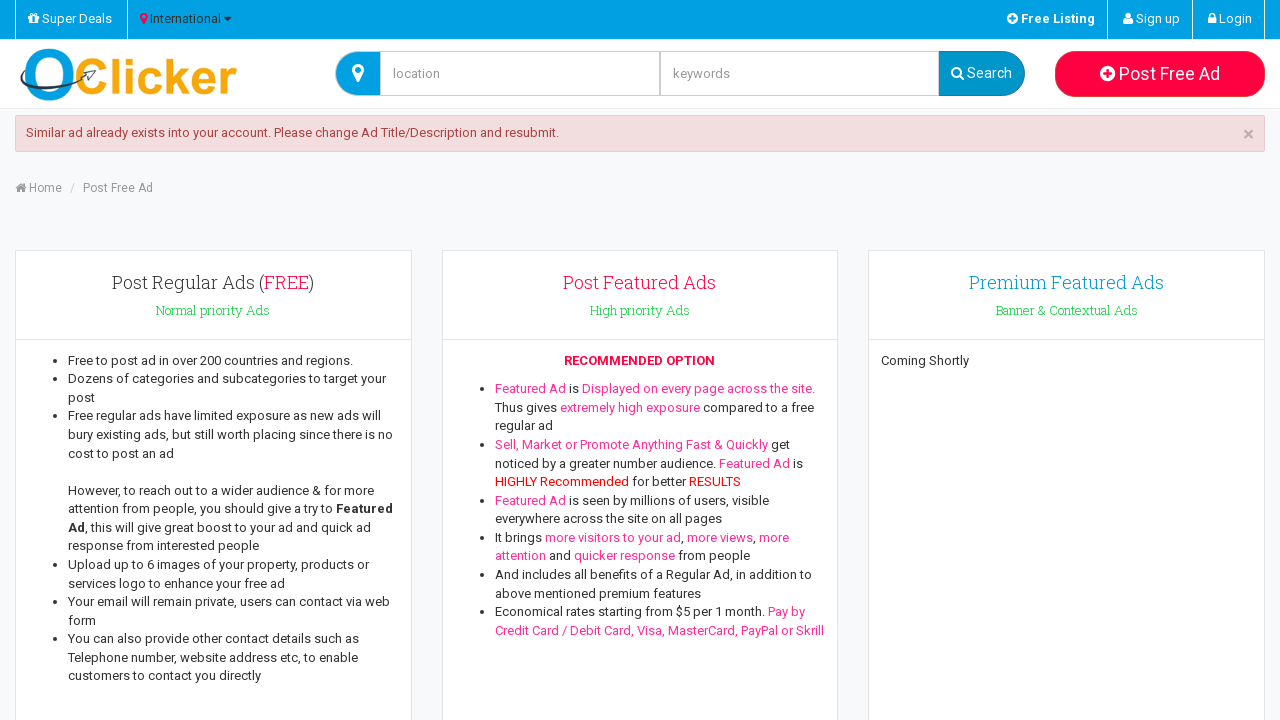